Tests an alert that appears after 5 seconds delay by clicking timer alert button

Starting URL: https://demoqa.com

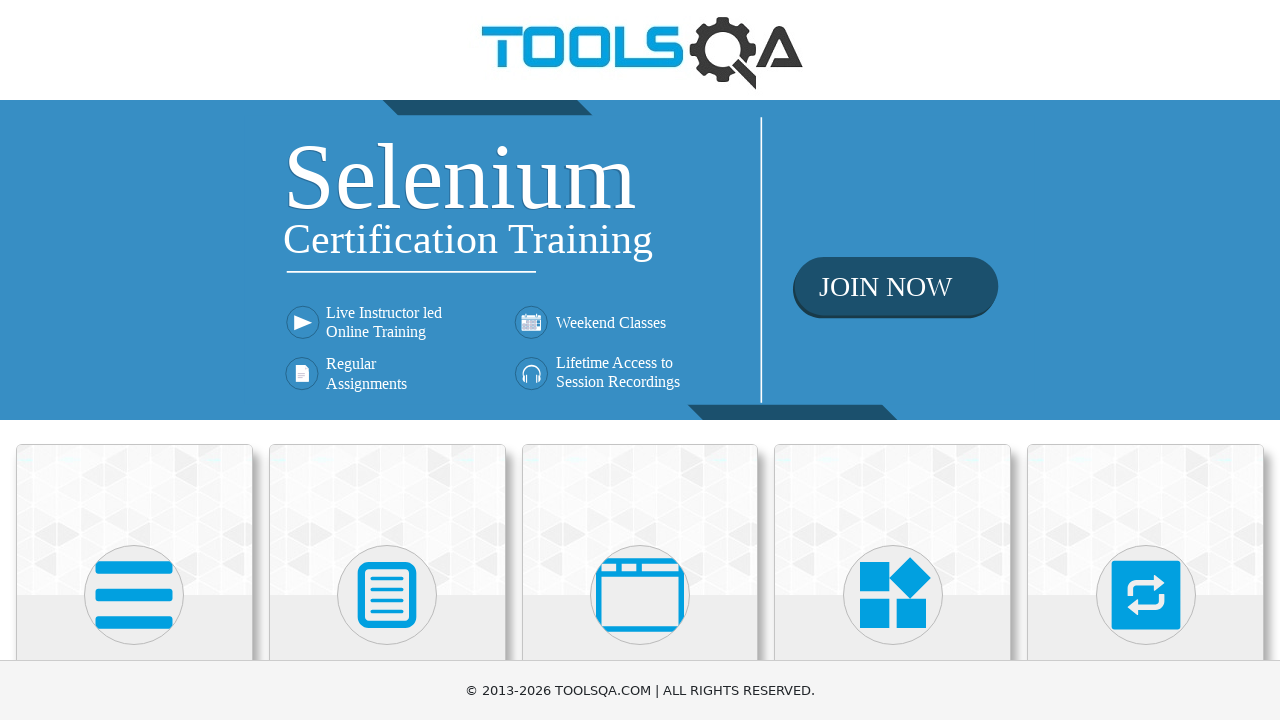

Clicked 'Alerts, Frame & Windows' section at (640, 360) on xpath=//h5[text()='Alerts, Frame & Windows']
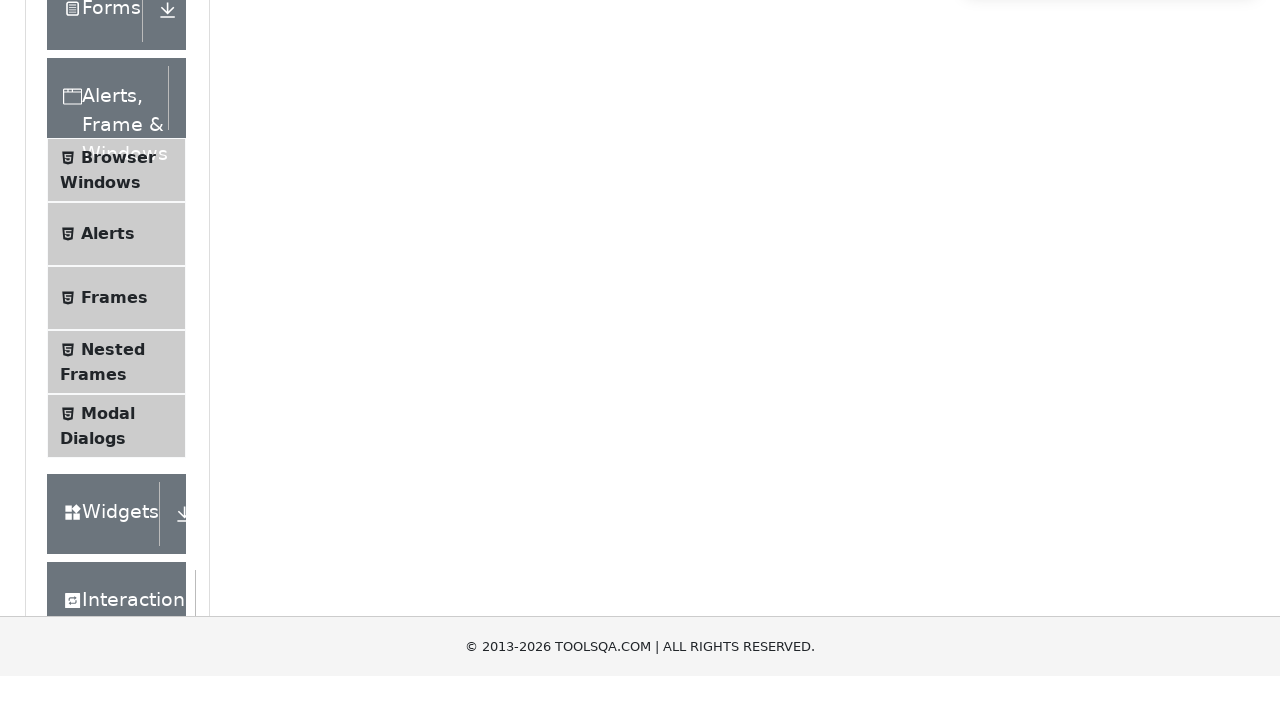

Clicked 'Alerts' subsection at (108, 501) on xpath=//span[text()='Alerts']
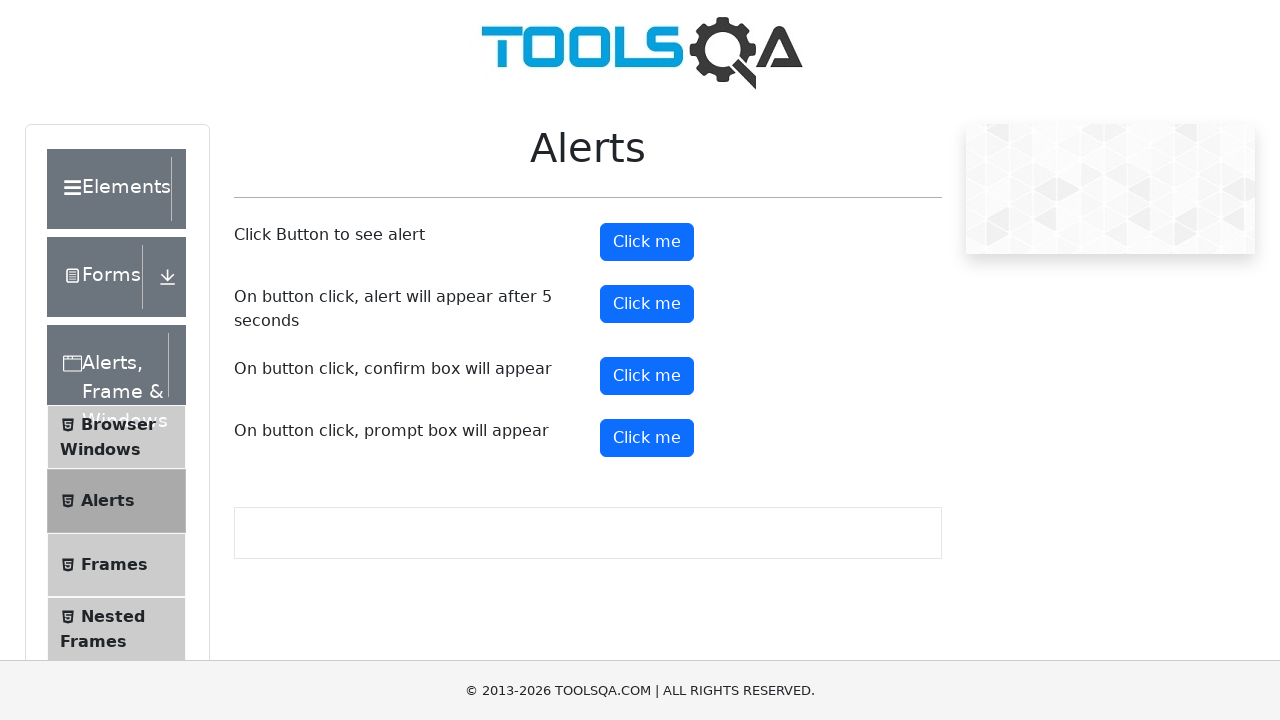

Clicked timer alert button to trigger 5-second delay alert at (647, 304) on #timerAlertButton
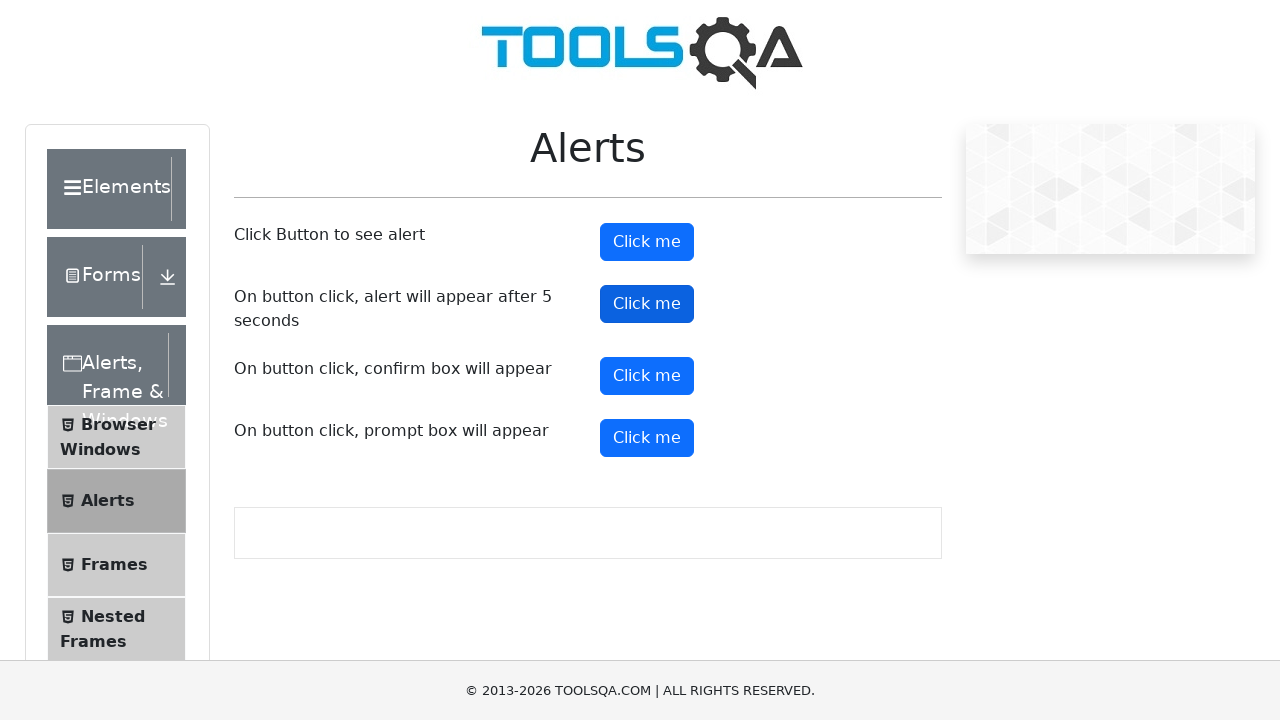

Set up dialog handler to accept alert
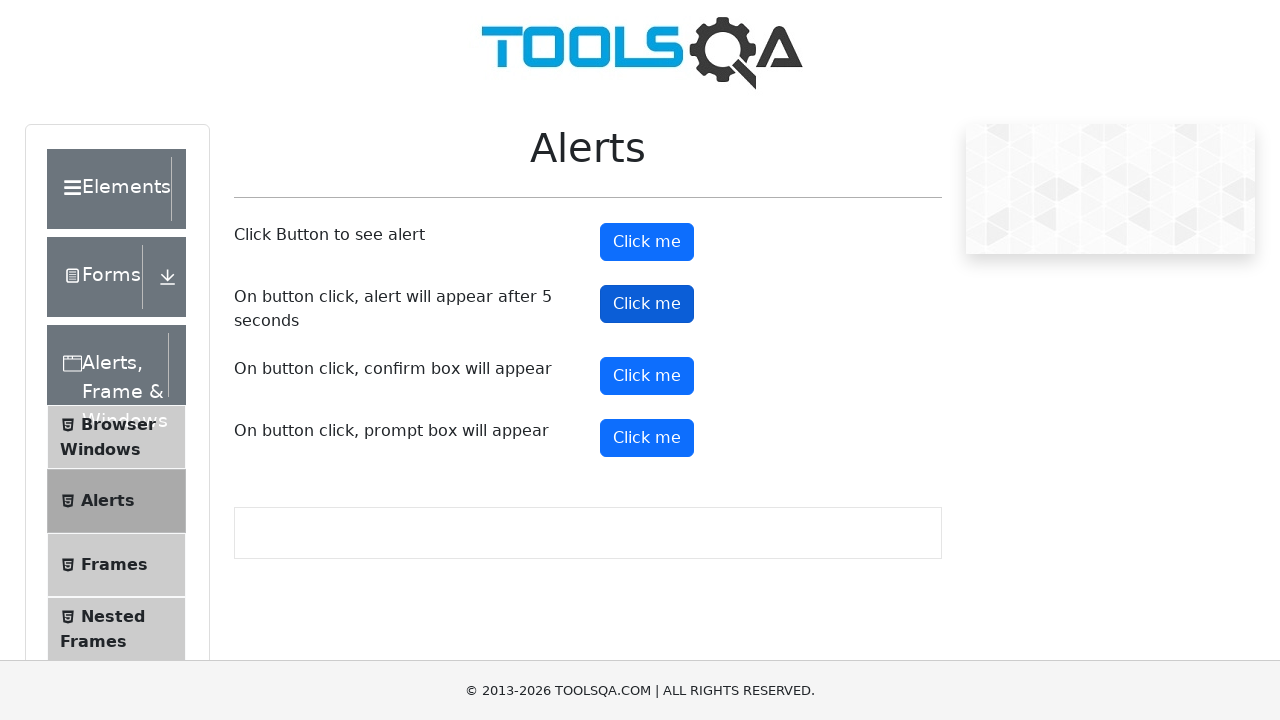

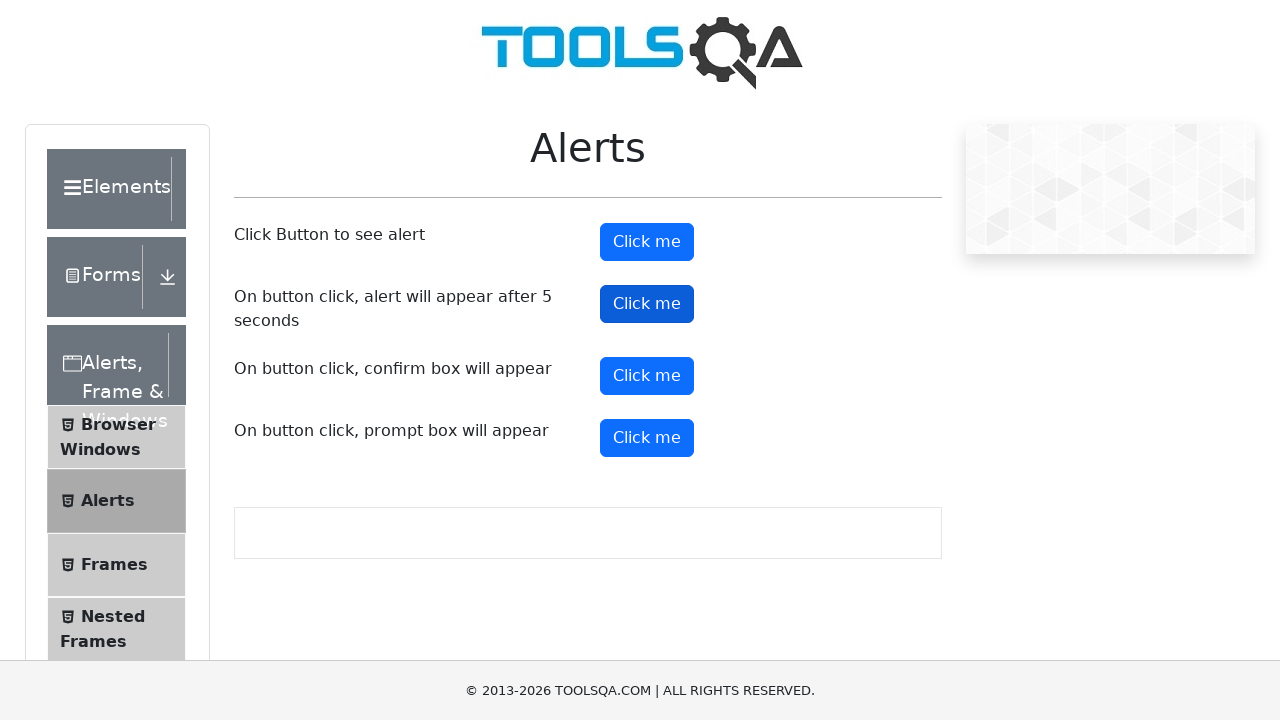